Tests switching to an iframe by clicking the iFrame link, switching into the iframe to read text content, then switching back to the main page to interact with other elements

Starting URL: https://the-internet.herokuapp.com/frames

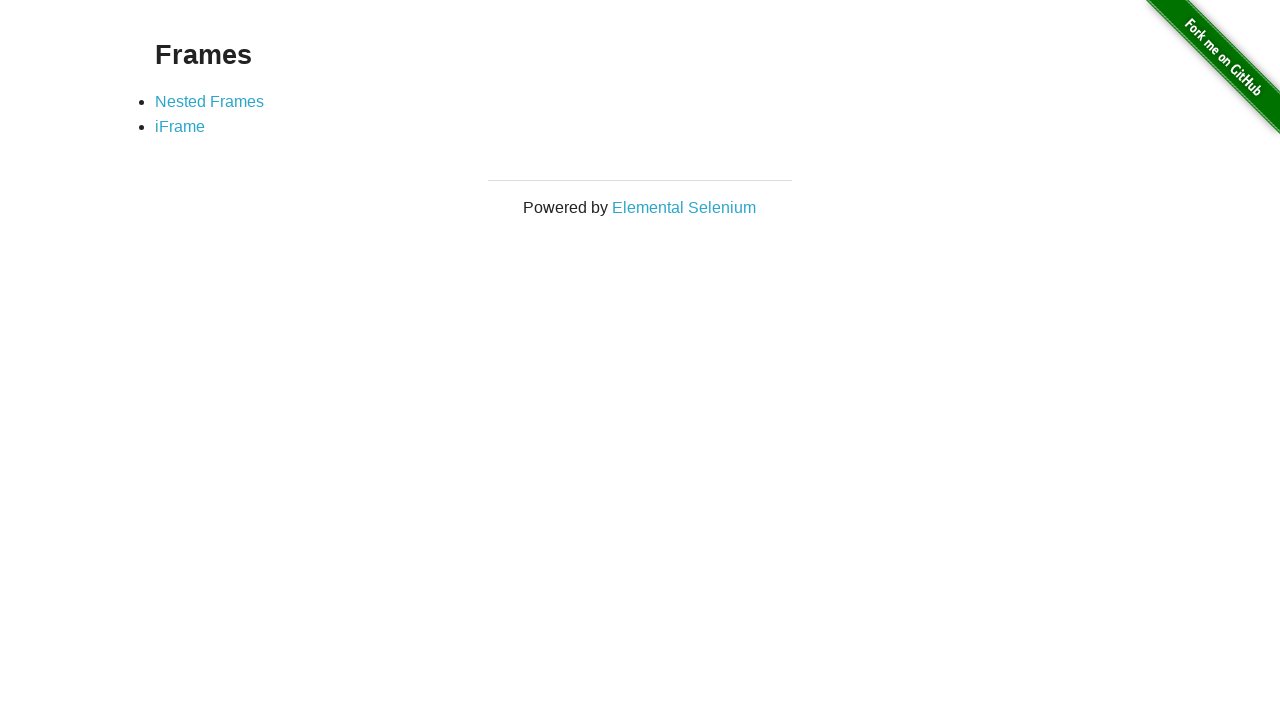

Navigated to the-internet.herokuapp.com/frames
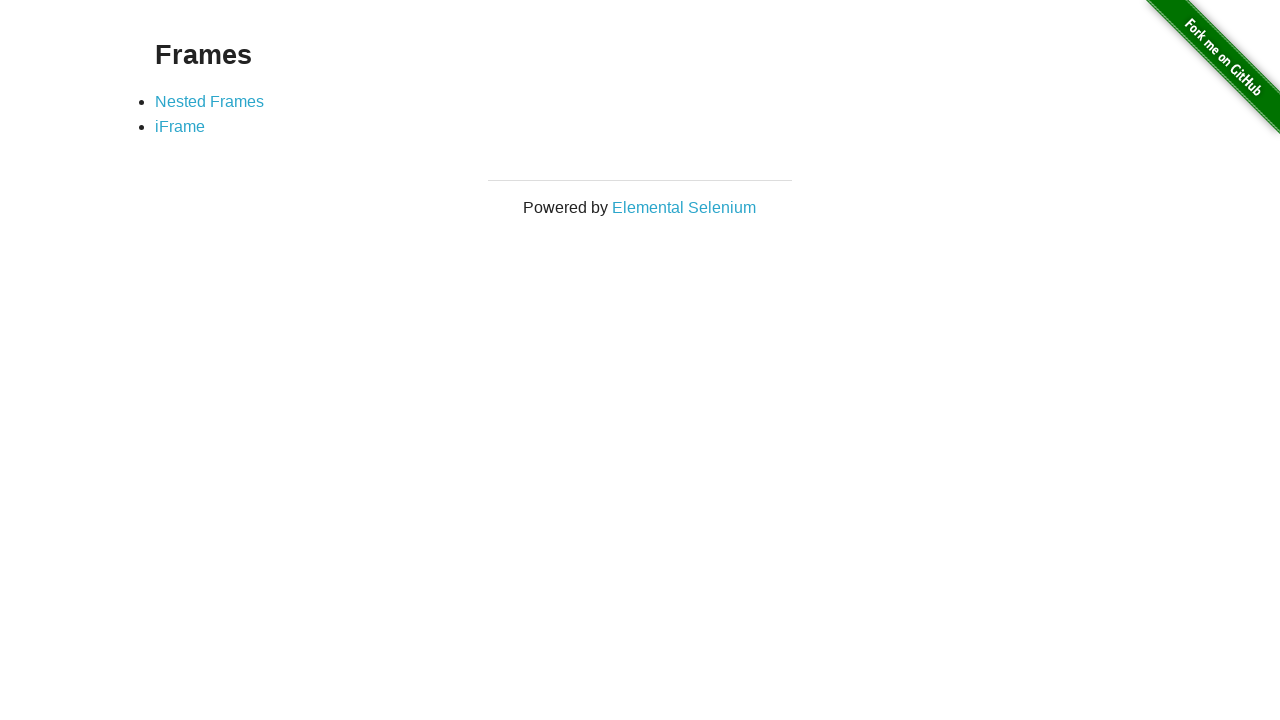

Clicked on the iFrame link at (180, 127) on xpath=//a[text()='iFrame']
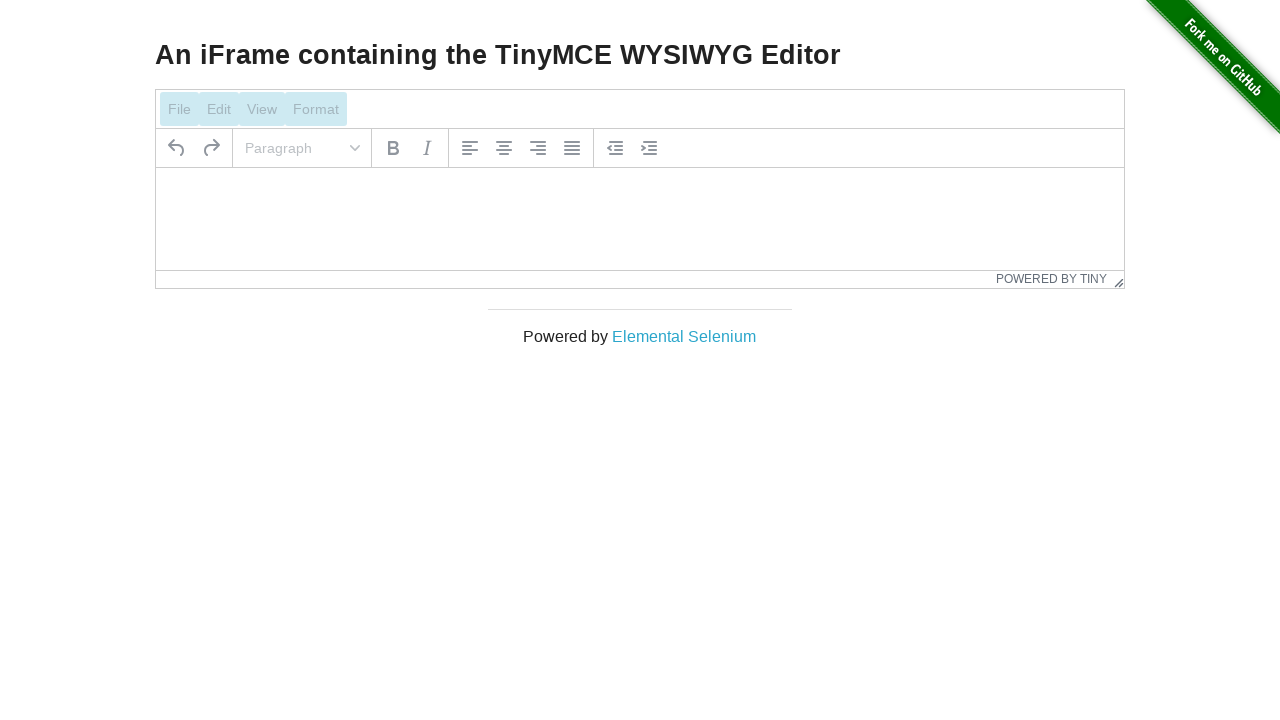

iFrame with id 'mce_0_ifr' loaded and is present
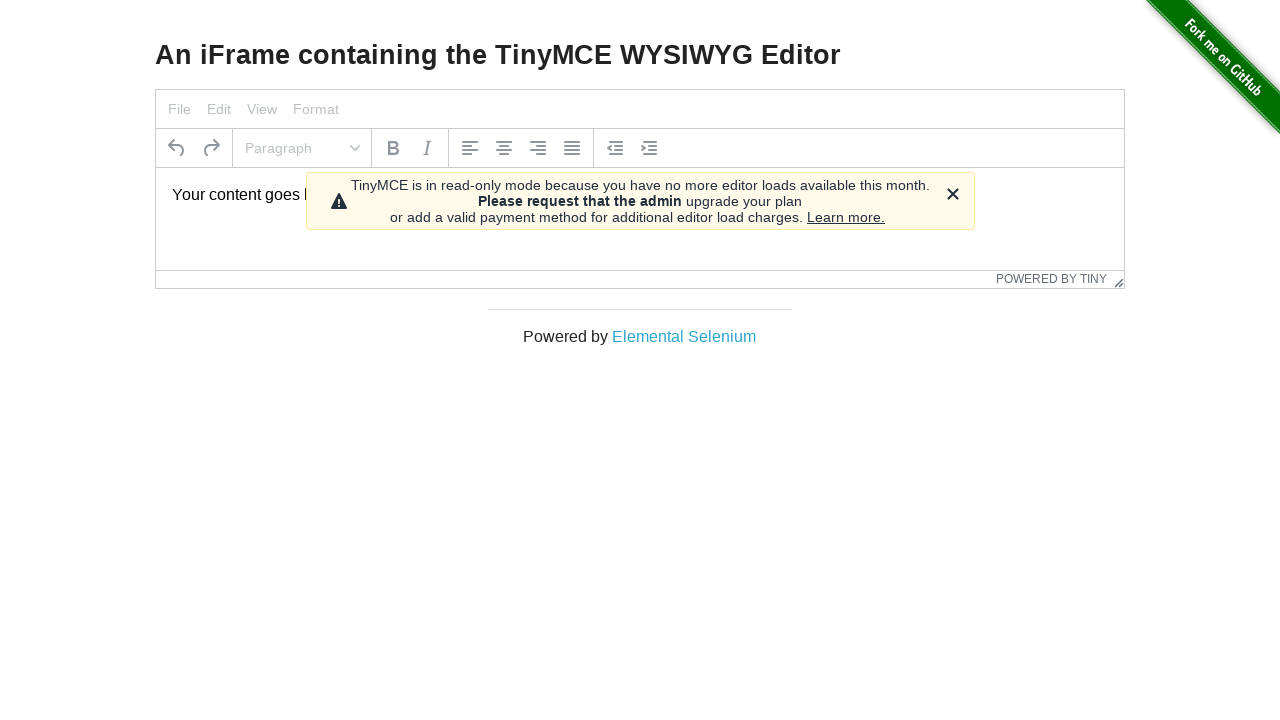

Switched to iframe with locator '#mce_0_ifr'
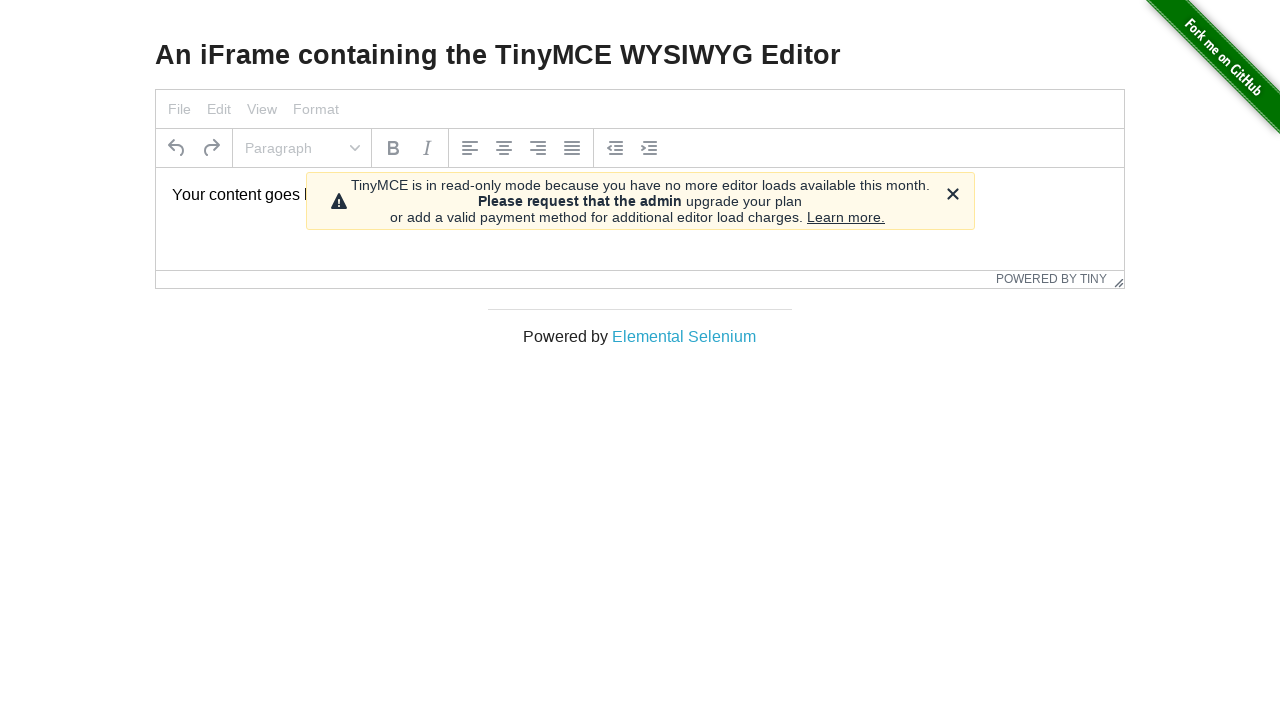

Retrieved text content from iframe editor: 'Your content goes here.'
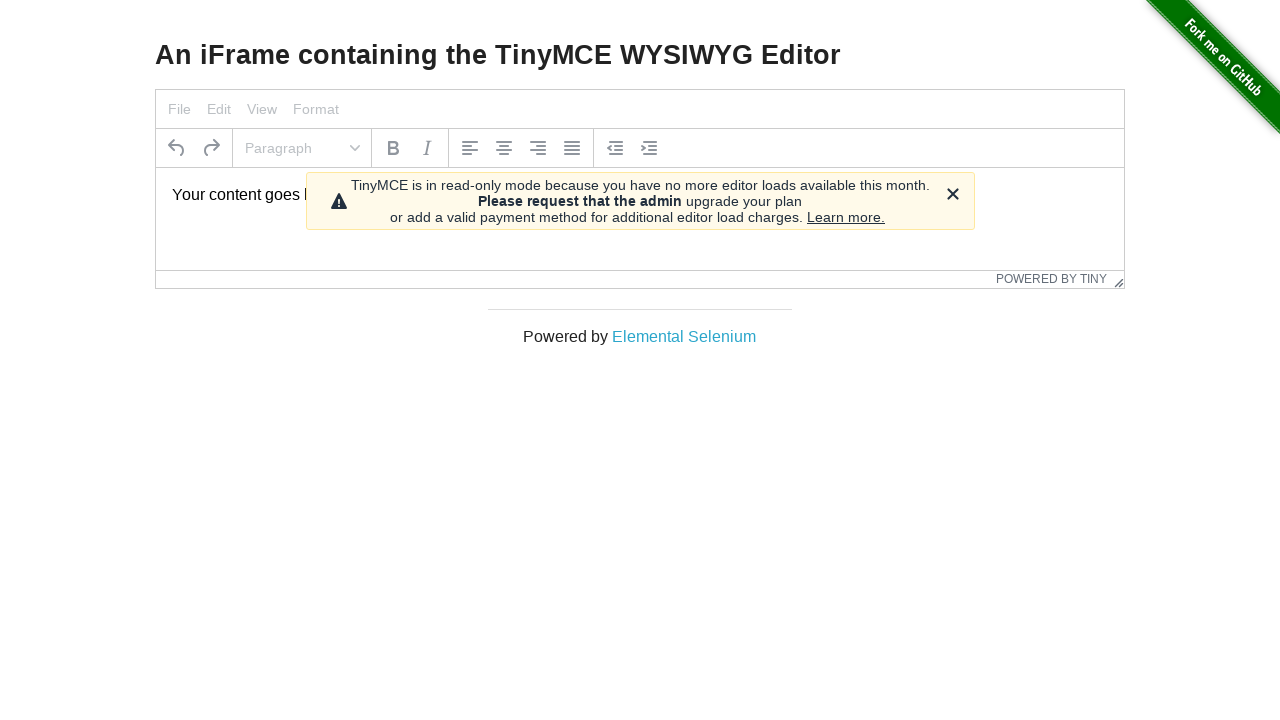

Located Elemental Selenium link on main page
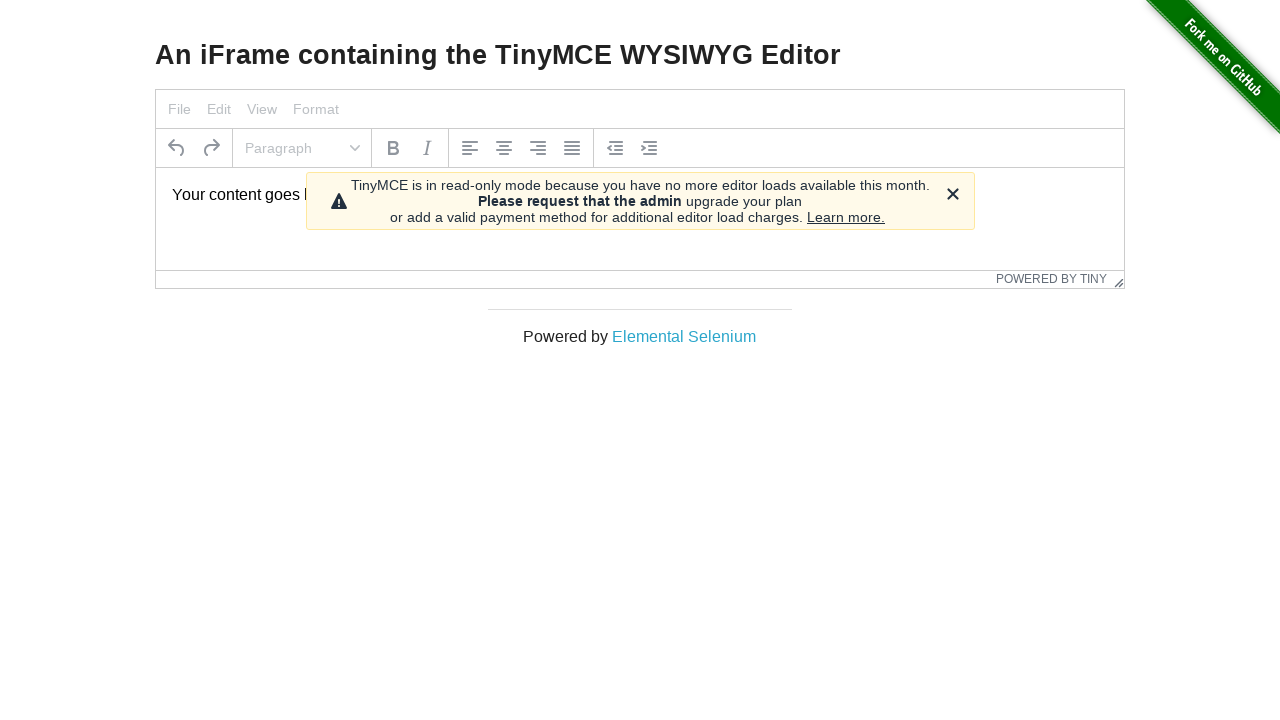

Retrieved text content from Elemental Selenium link: 'Elemental Selenium'
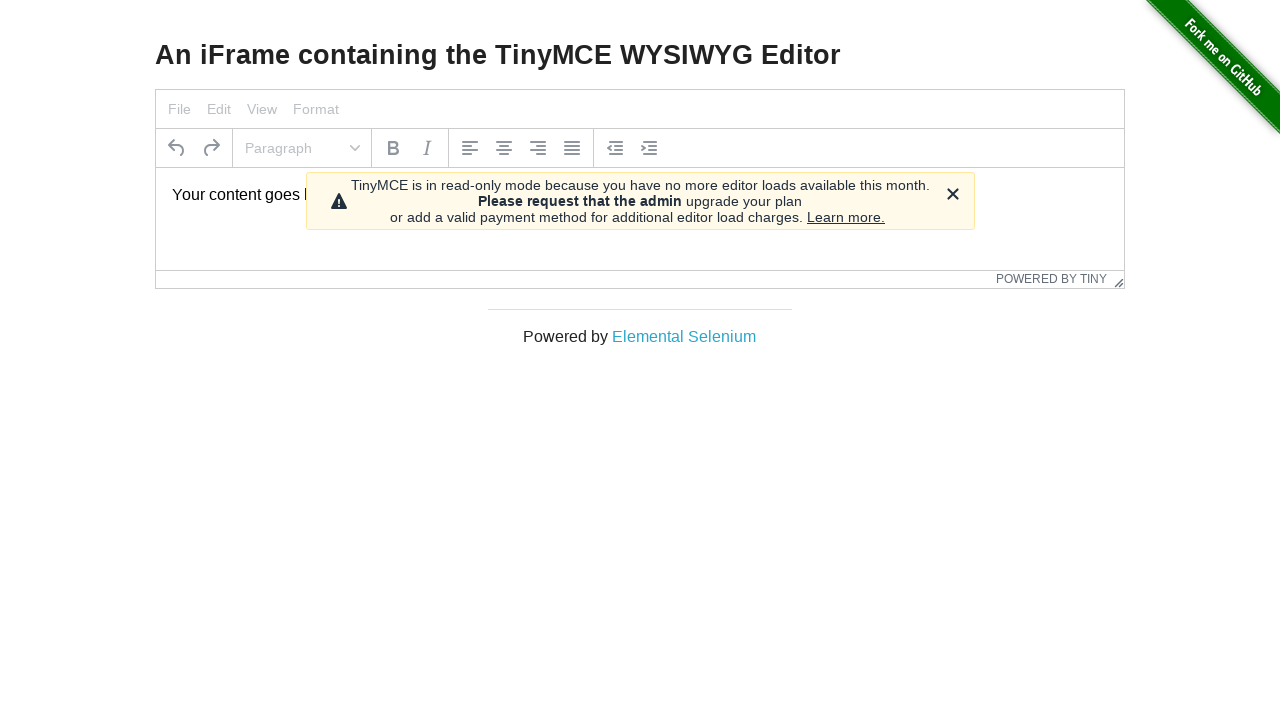

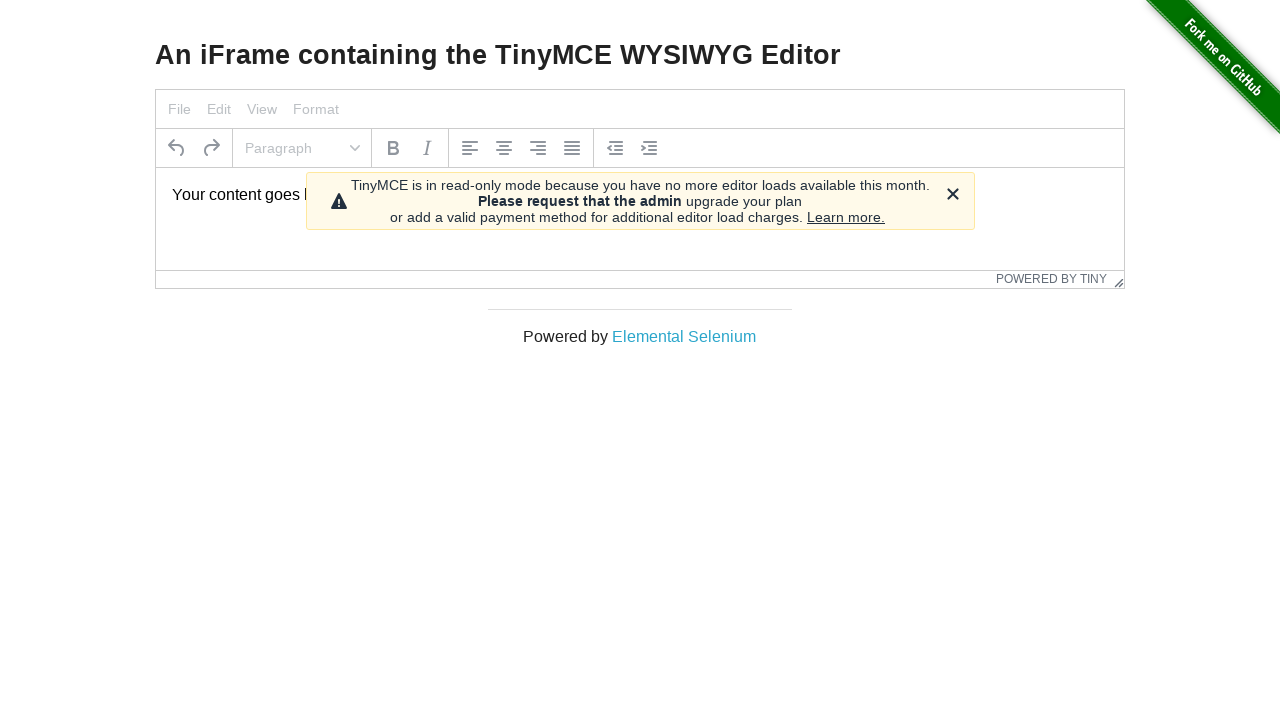